Tests right-click context menu functionality, hovering over menu items, and clicking on quit option with alert handling

Starting URL: http://swisnl.github.io/jQuery-contextMenu/demo.html

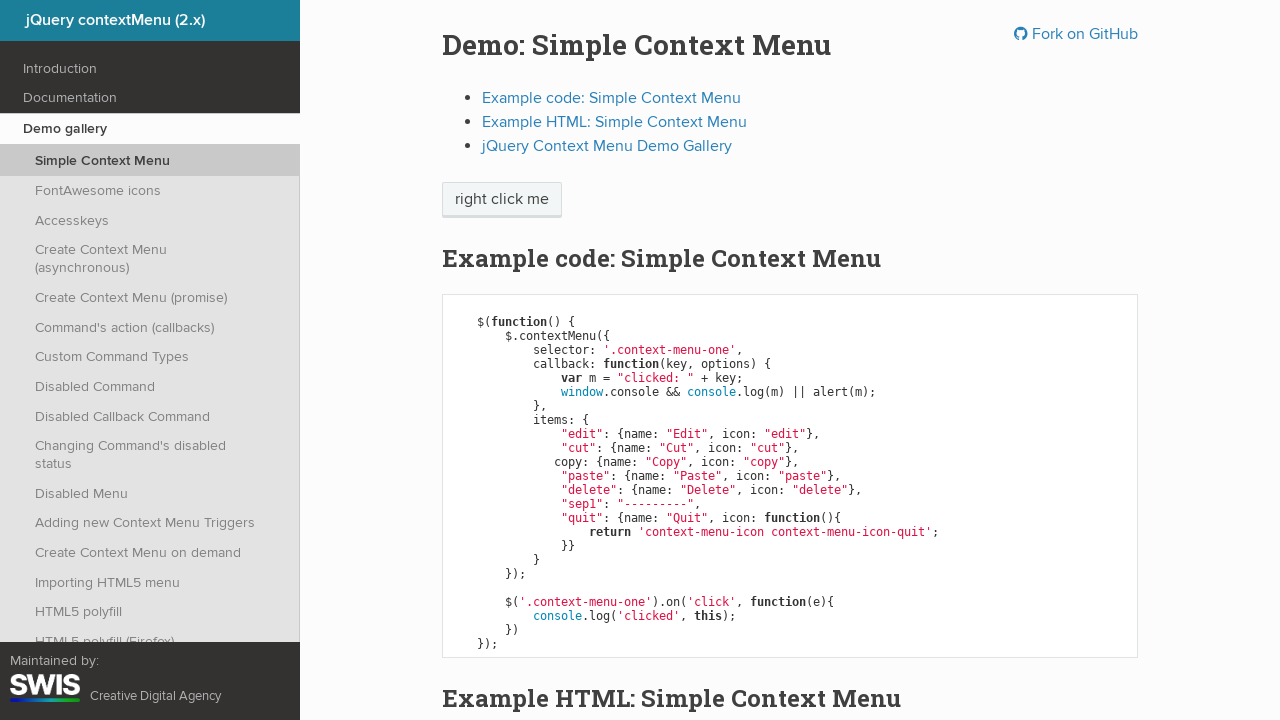

Right-clicked on 'right click me' element to open context menu at (502, 200) on //span[text()='right click me']
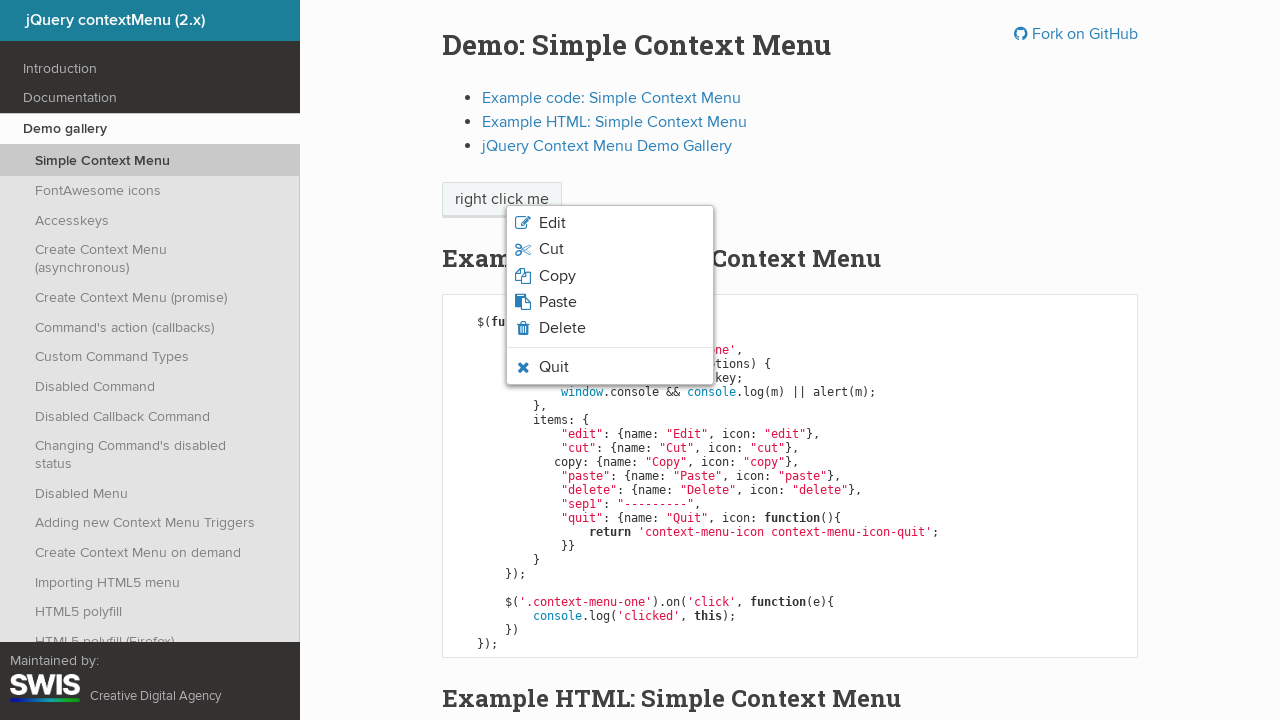

Verified quit option is visible in context menu
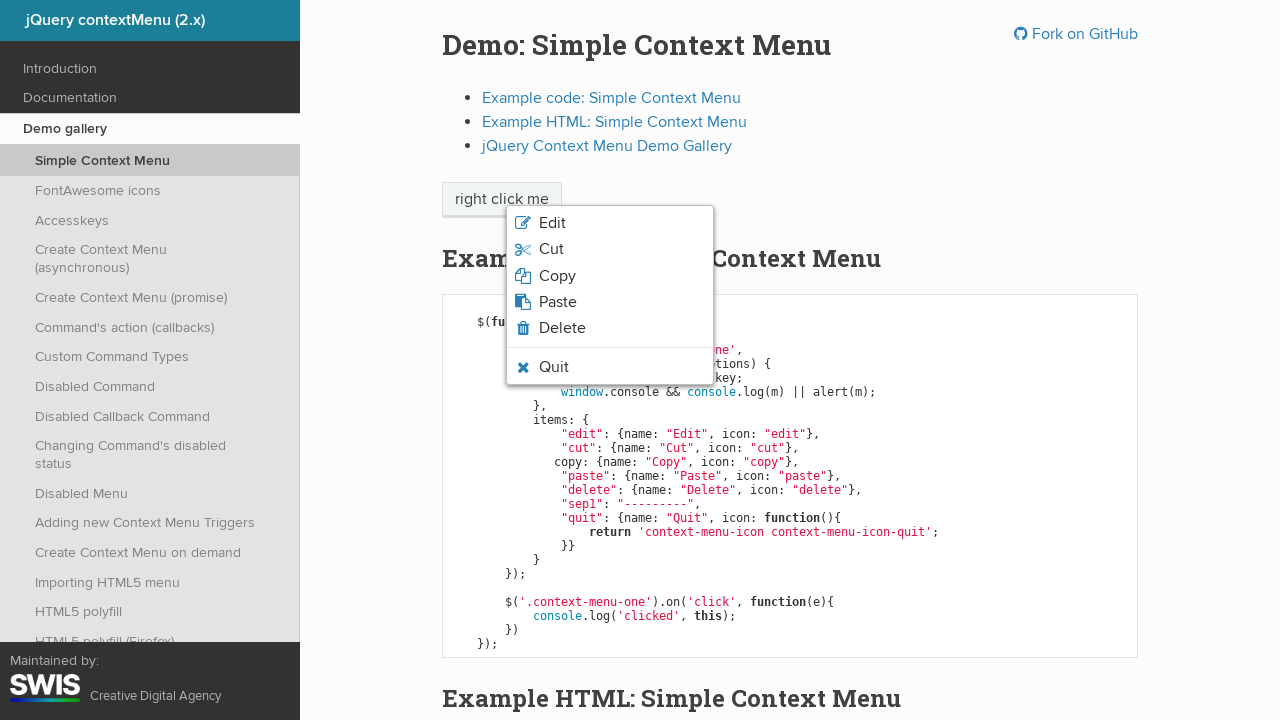

Hovered over quit option in context menu at (610, 367) on xpath=//li[contains(@class,'context-menu-icon-quit')]
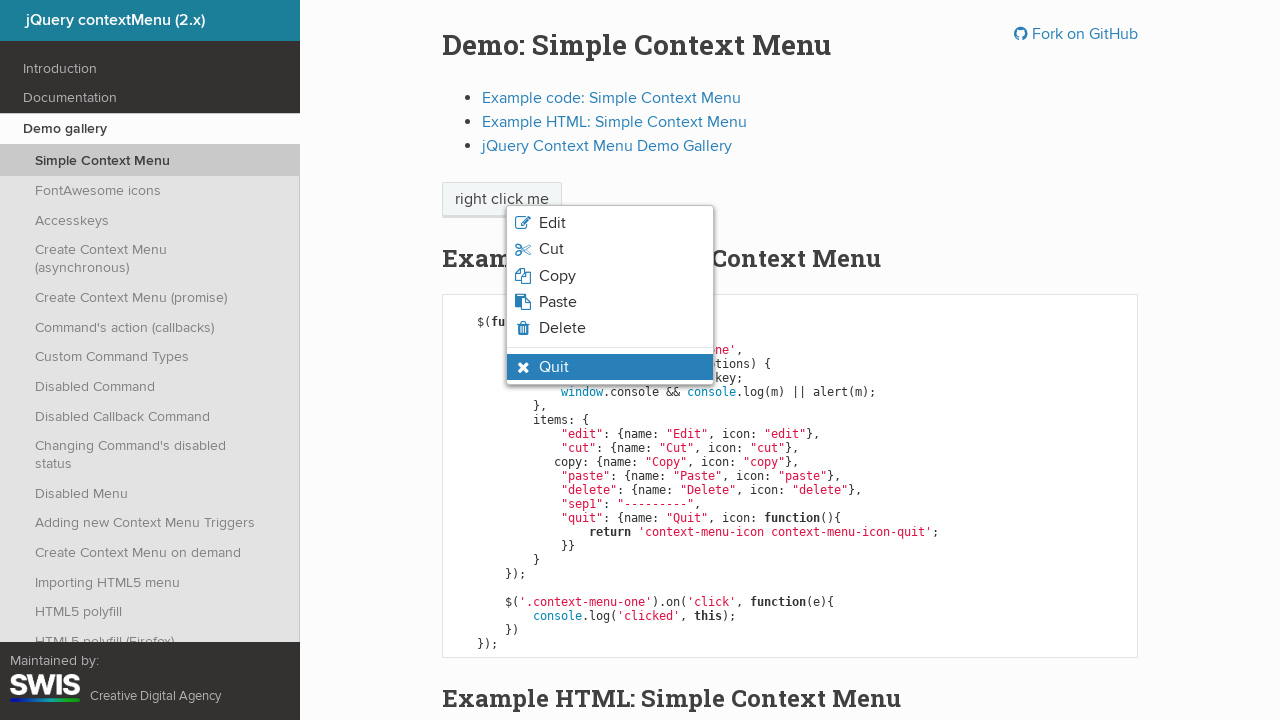

Verified quit option has hover state applied
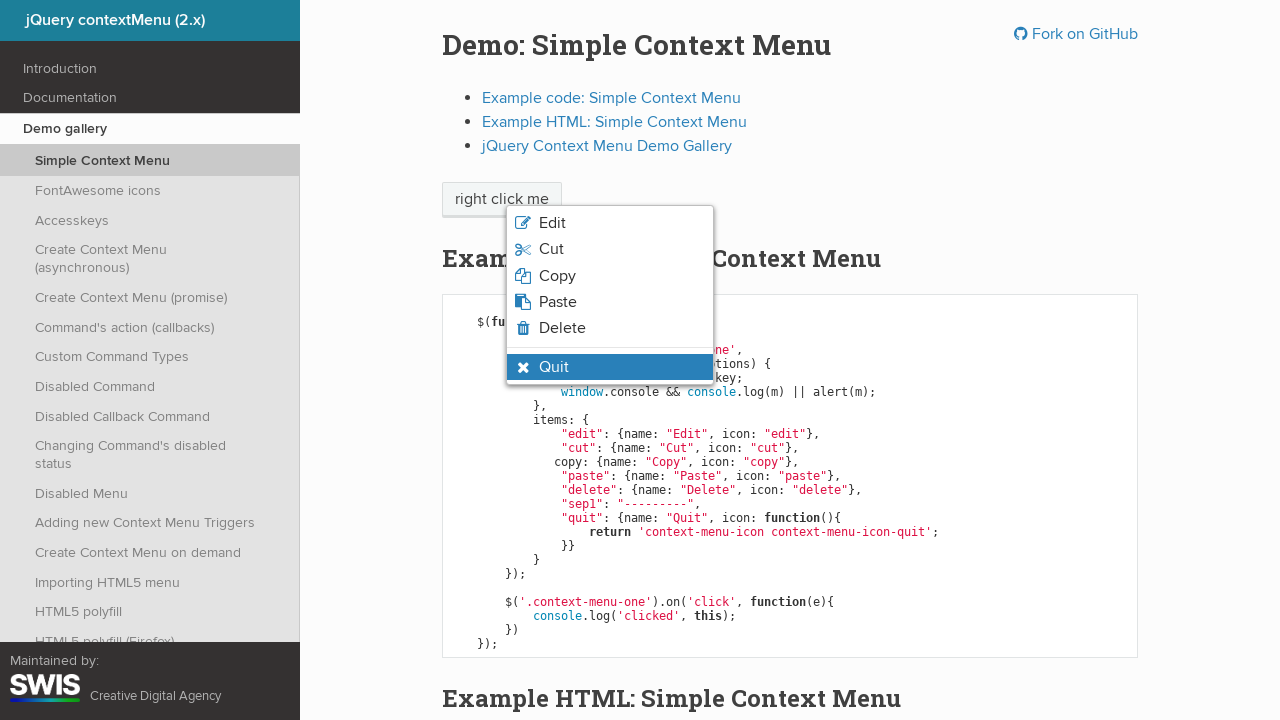

Clicked on quit option at (610, 367) on xpath=//li[contains(@class,'context-menu-icon-quit')]
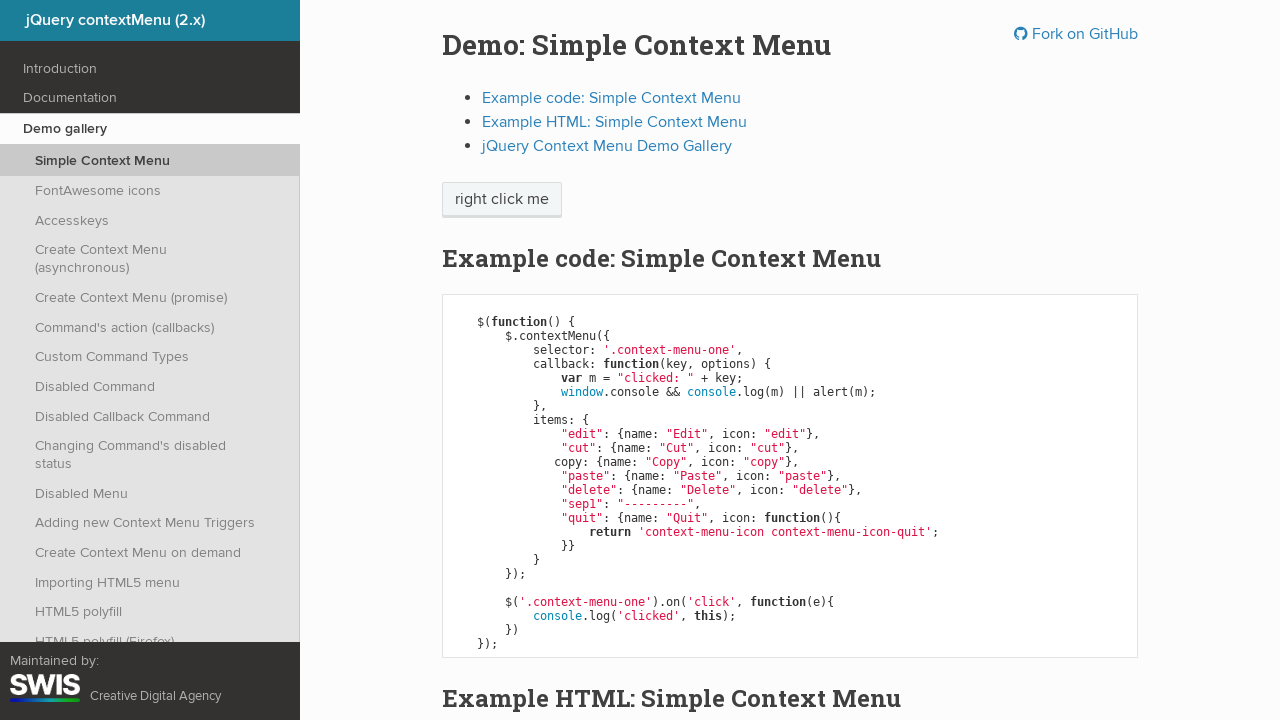

Set up alert handler to accept dialogs
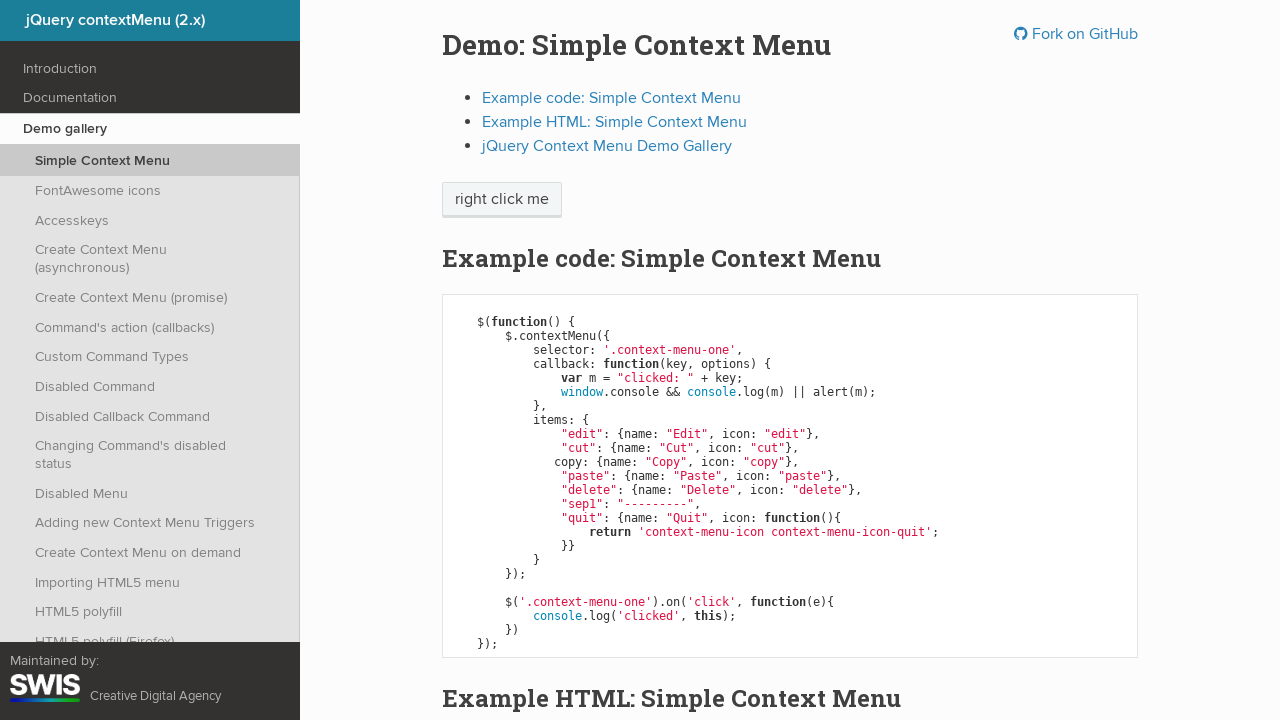

Verified context menu is closed after quit action
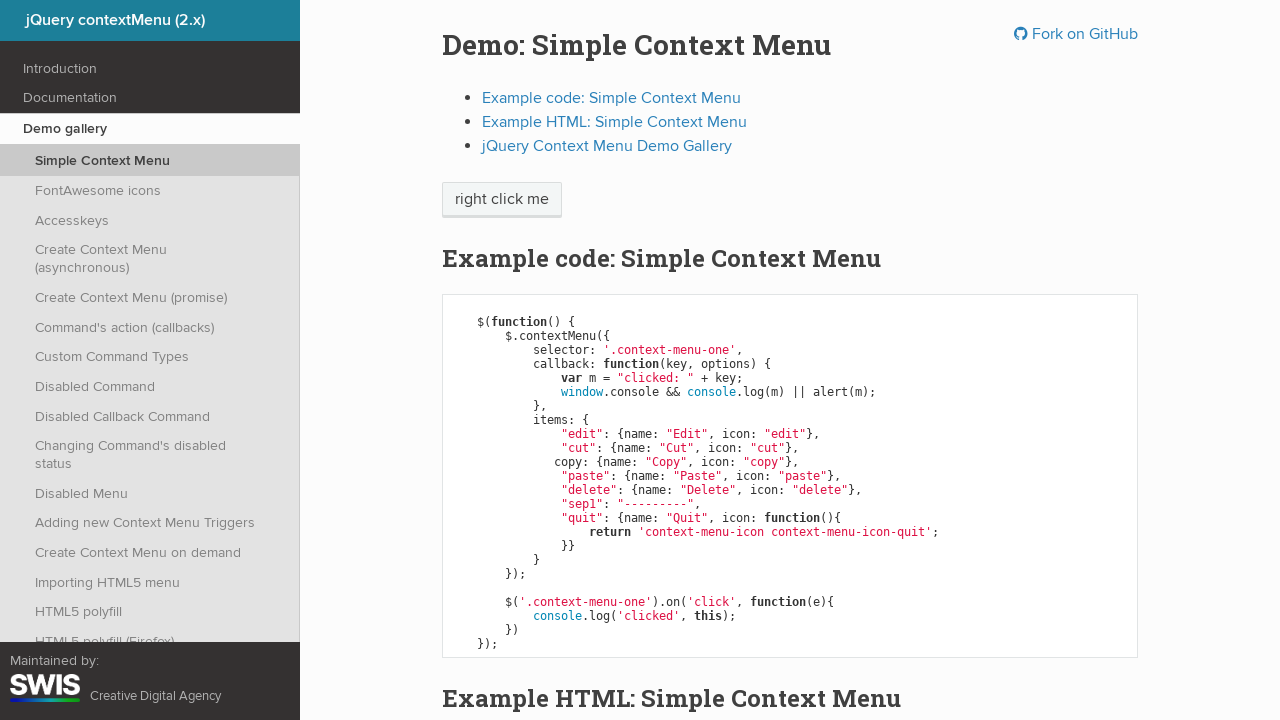

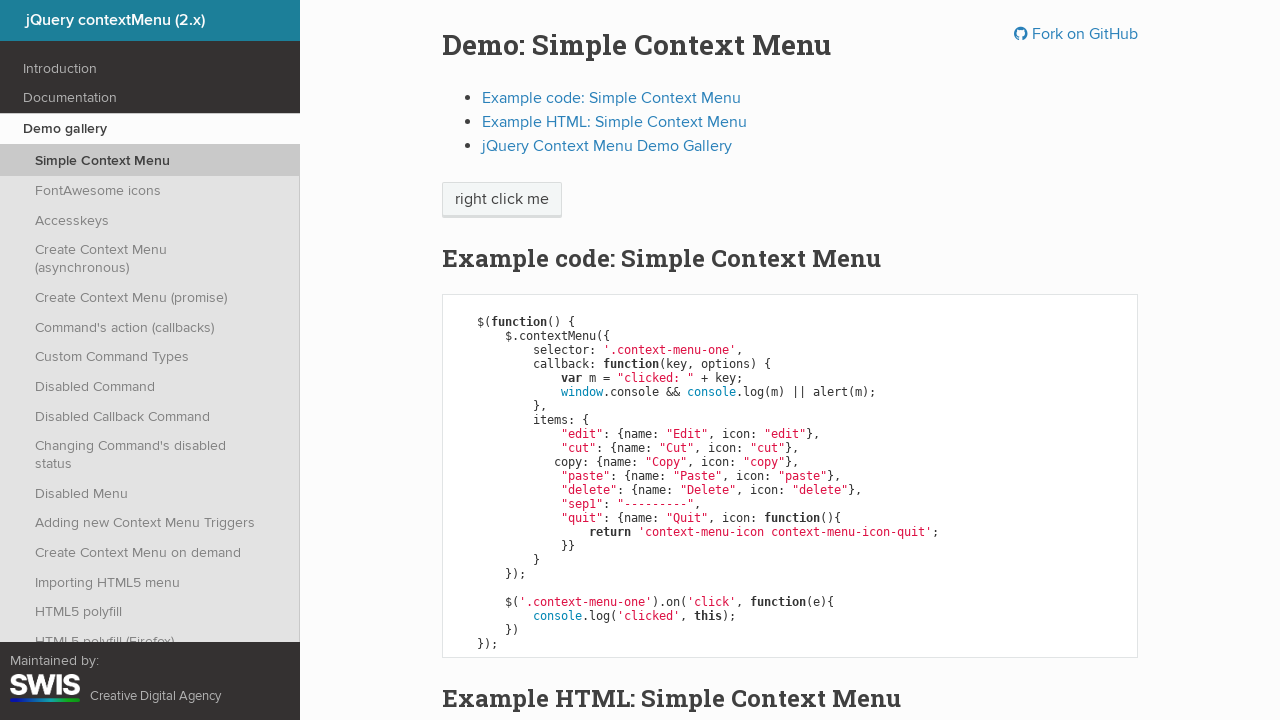